Navigates to Flipkart homepage, maximizes the window, and verifies the page title and URL are accessible by waiting for the page to fully load.

Starting URL: https://www.flipkart.com/

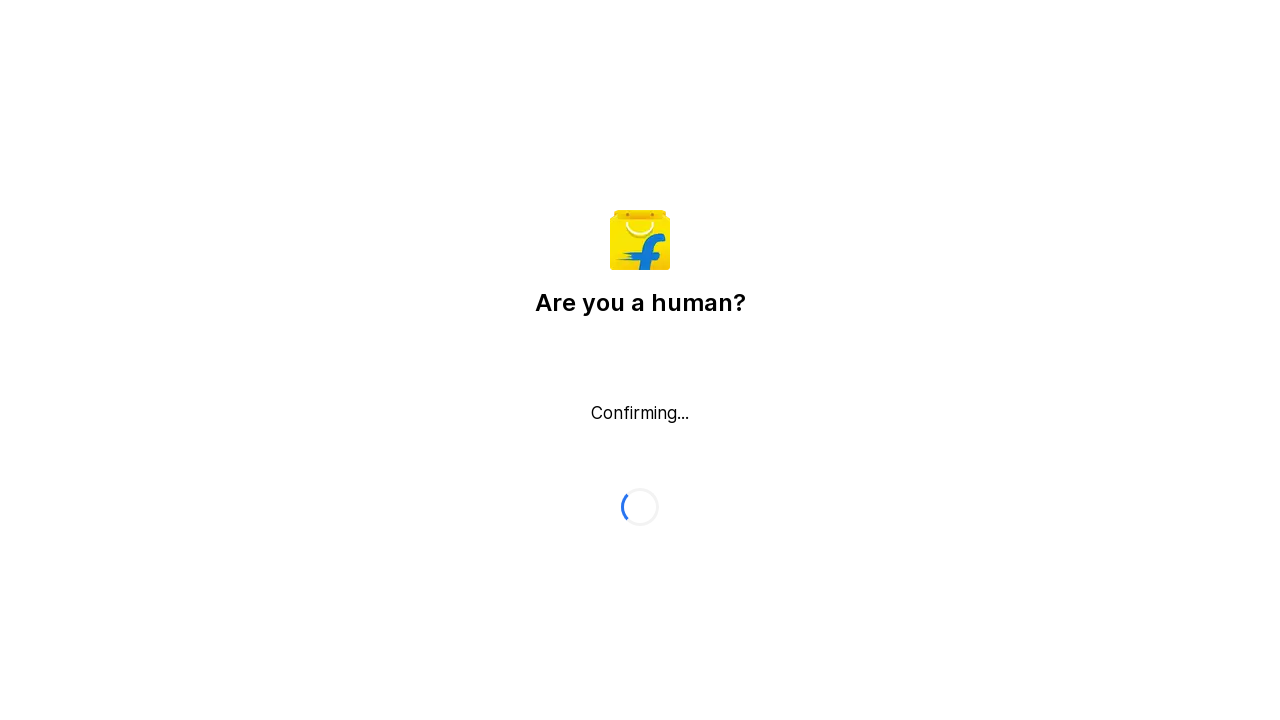

Set viewport size to 1920x1080 (maximized window)
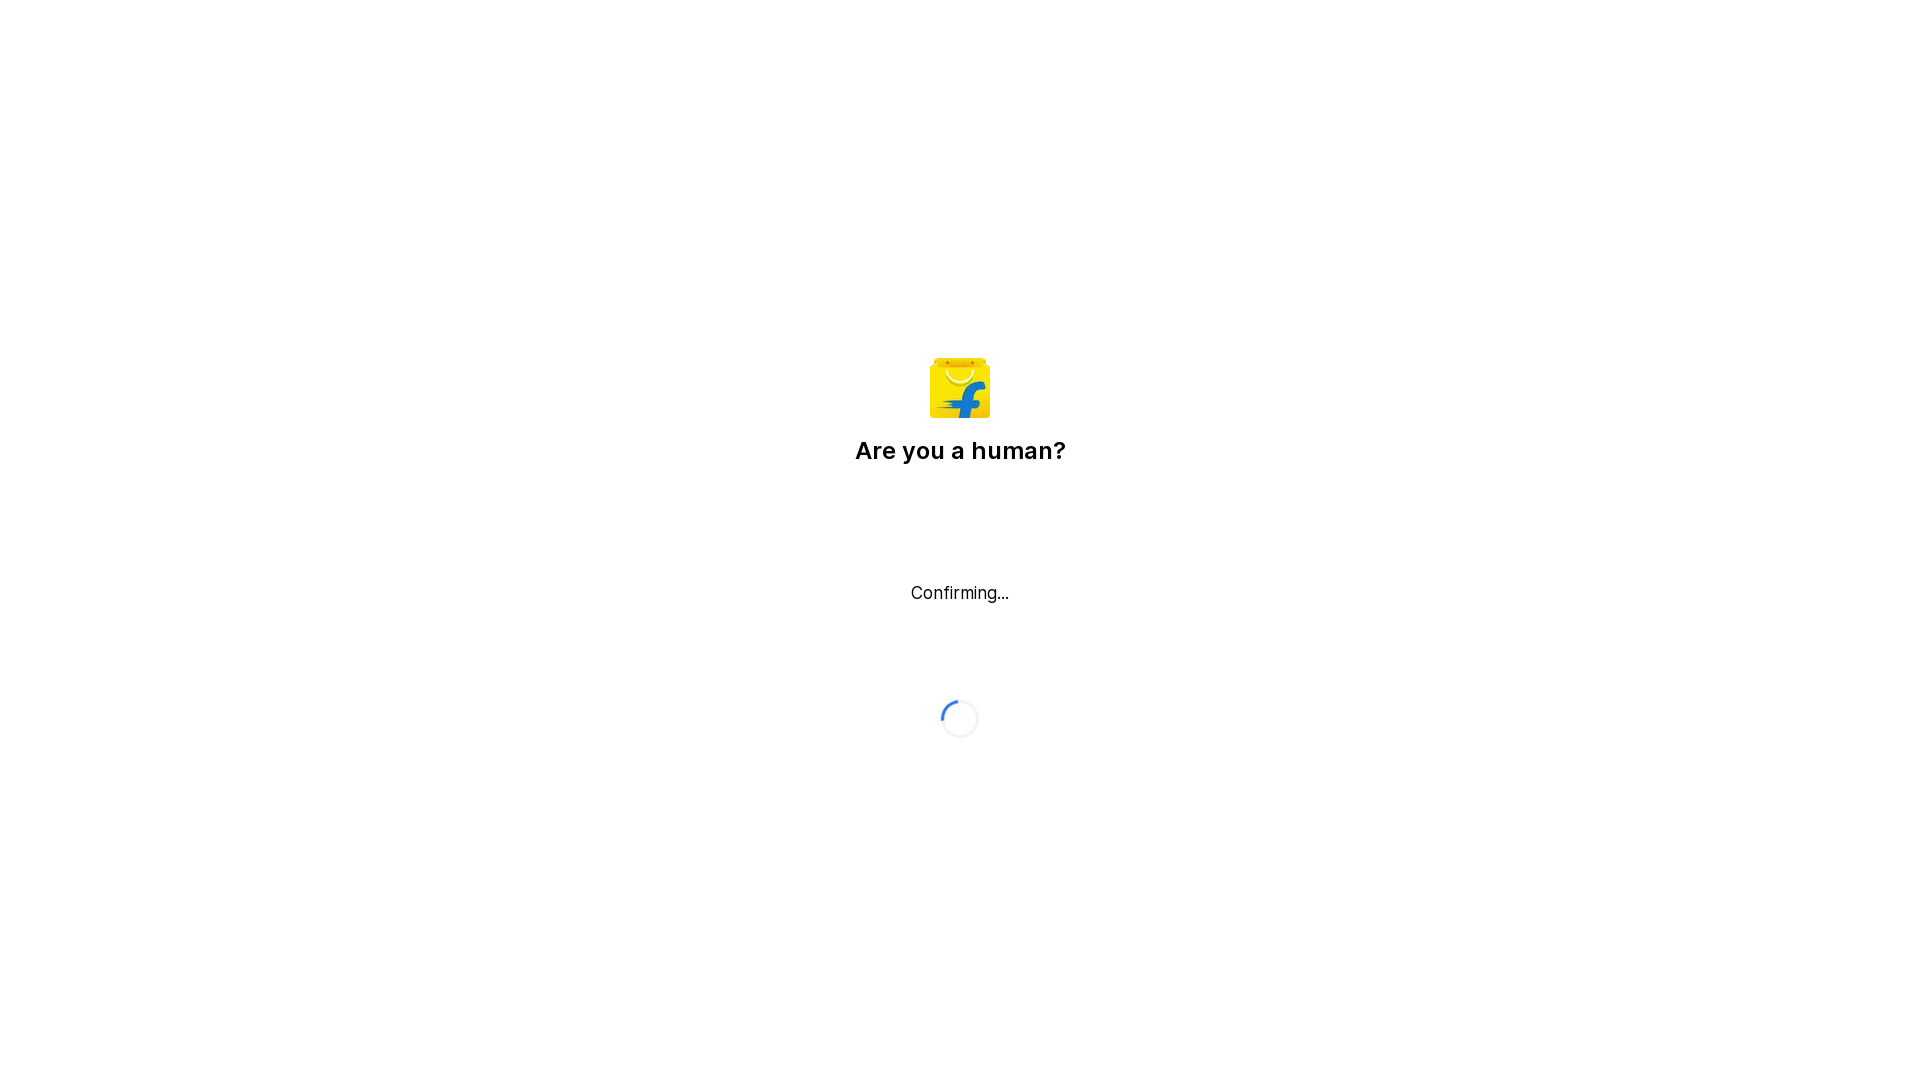

Waited for page to reach domcontentloaded state
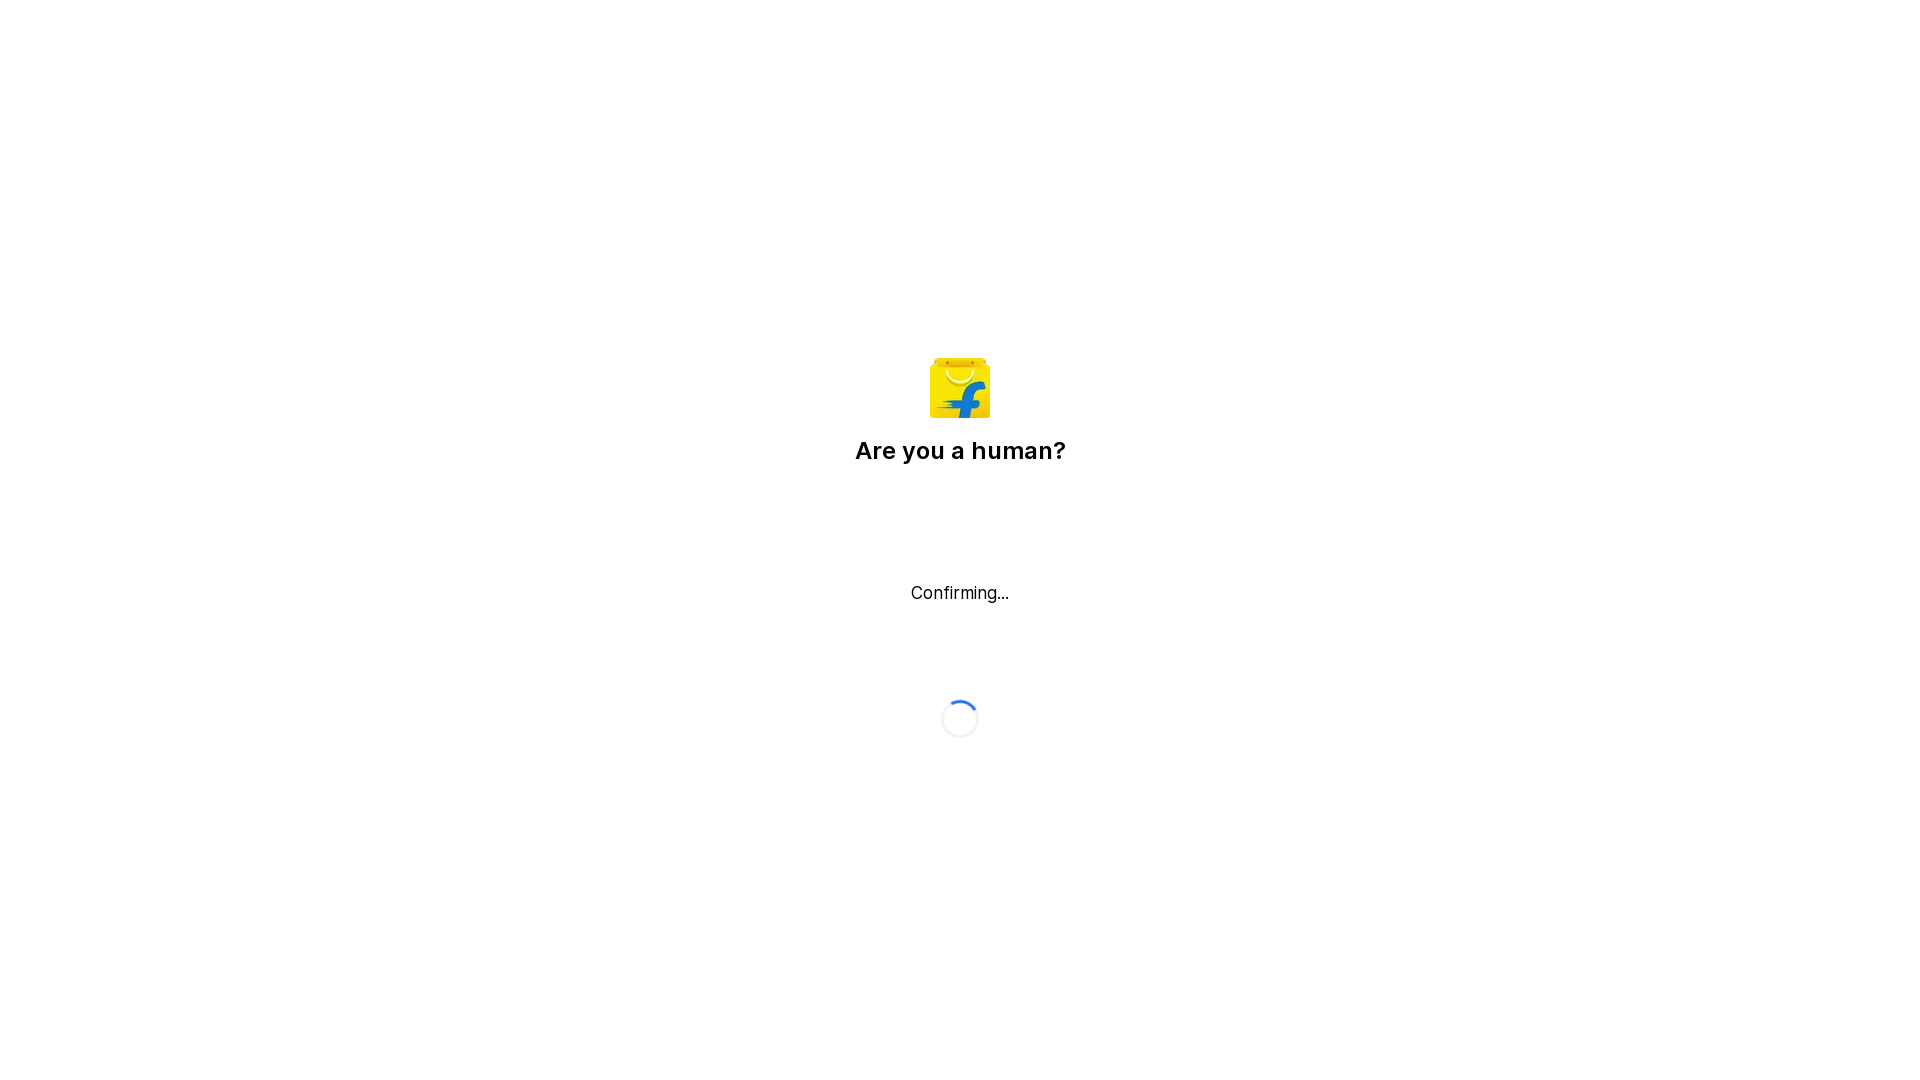

Retrieved page title: 'Flipkart reCAPTCHA'
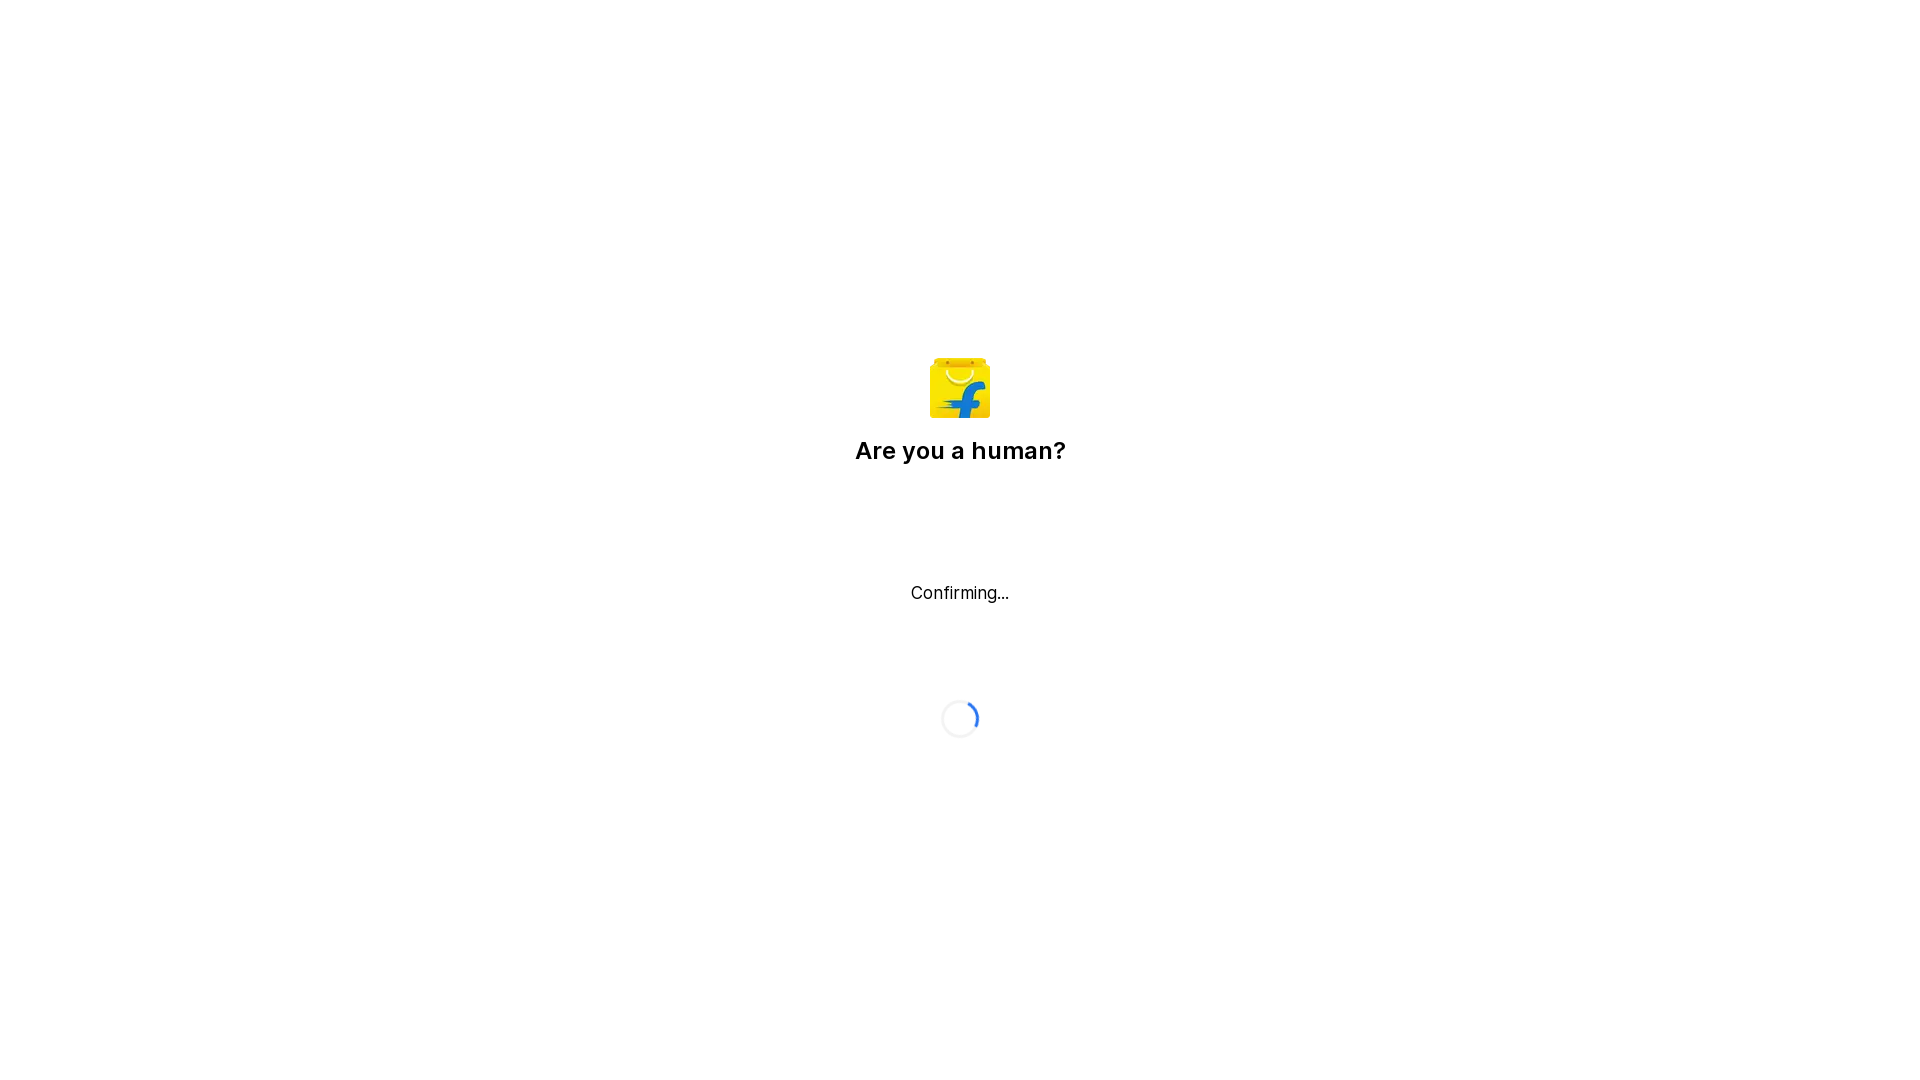

Verified page title is not empty
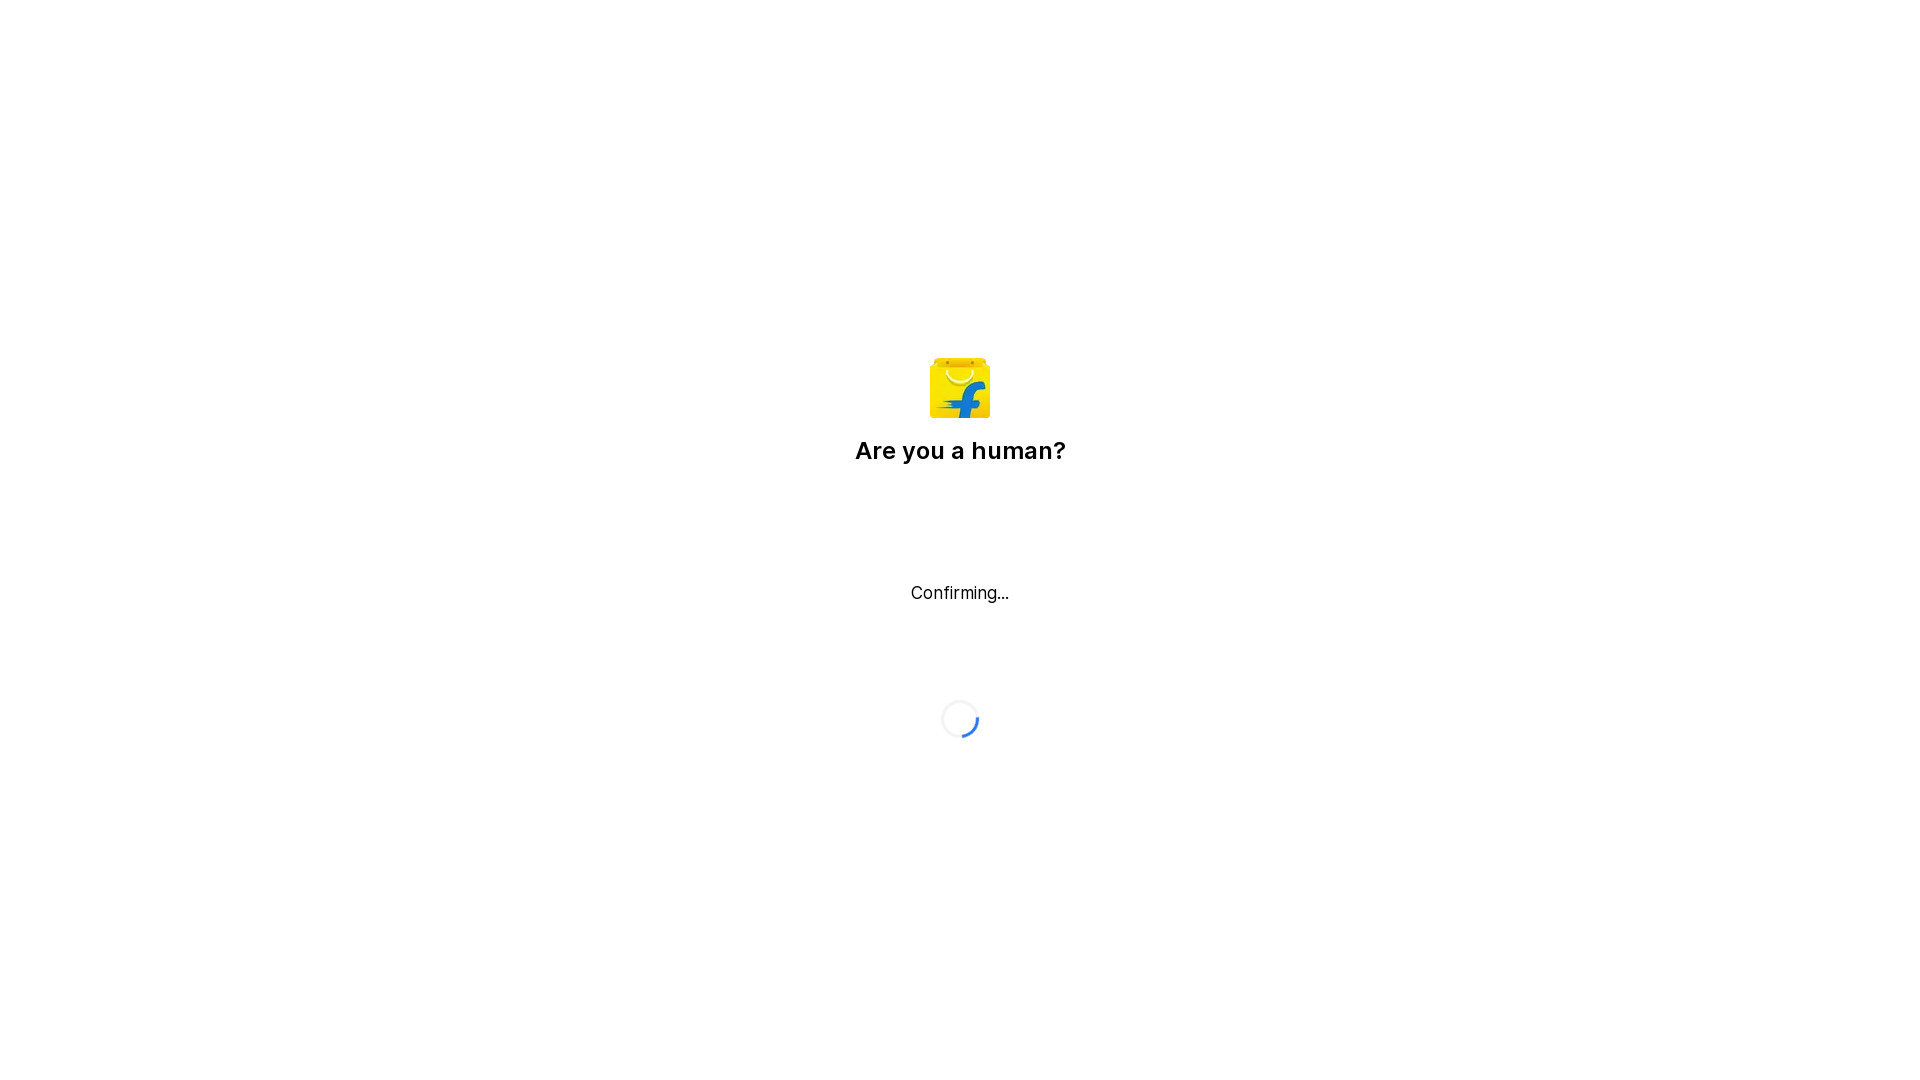

Retrieved current URL: 'https://www.flipkart.com/'
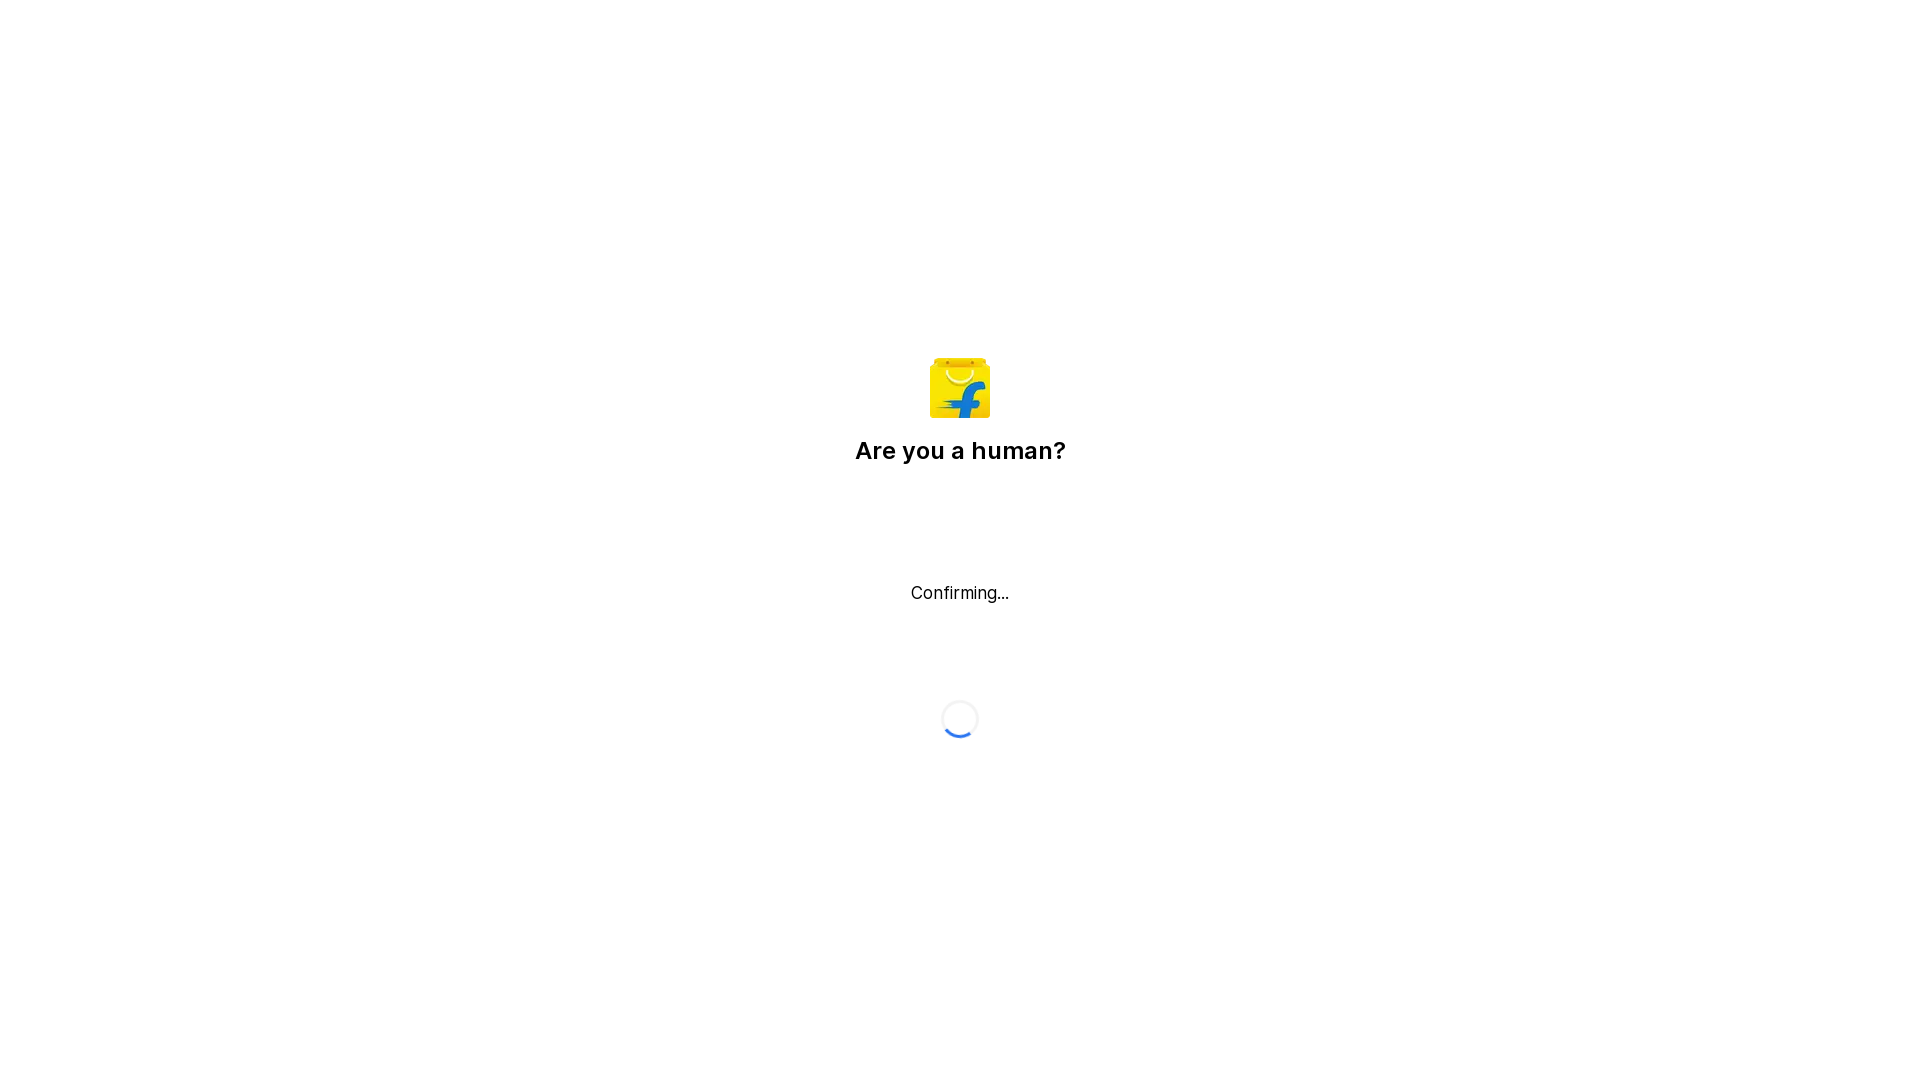

Verified that current URL contains 'flipkart.com'
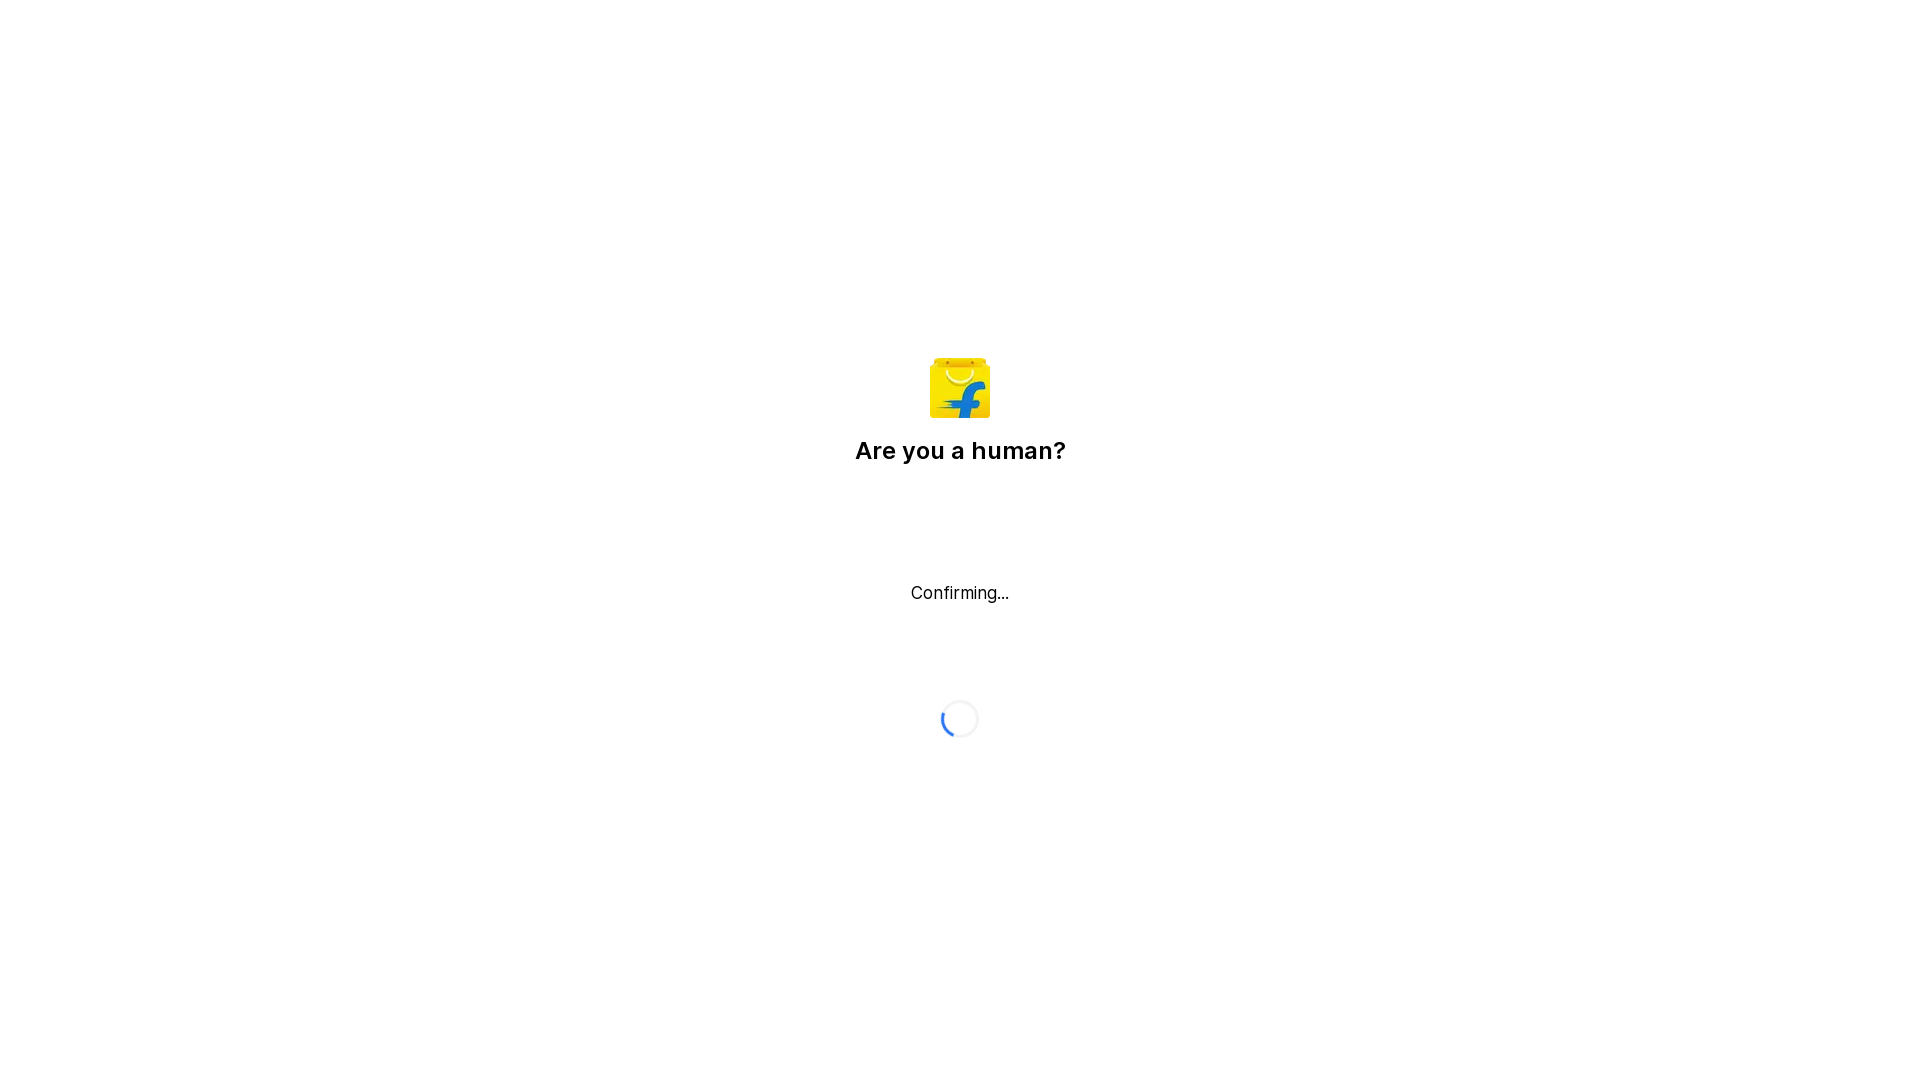

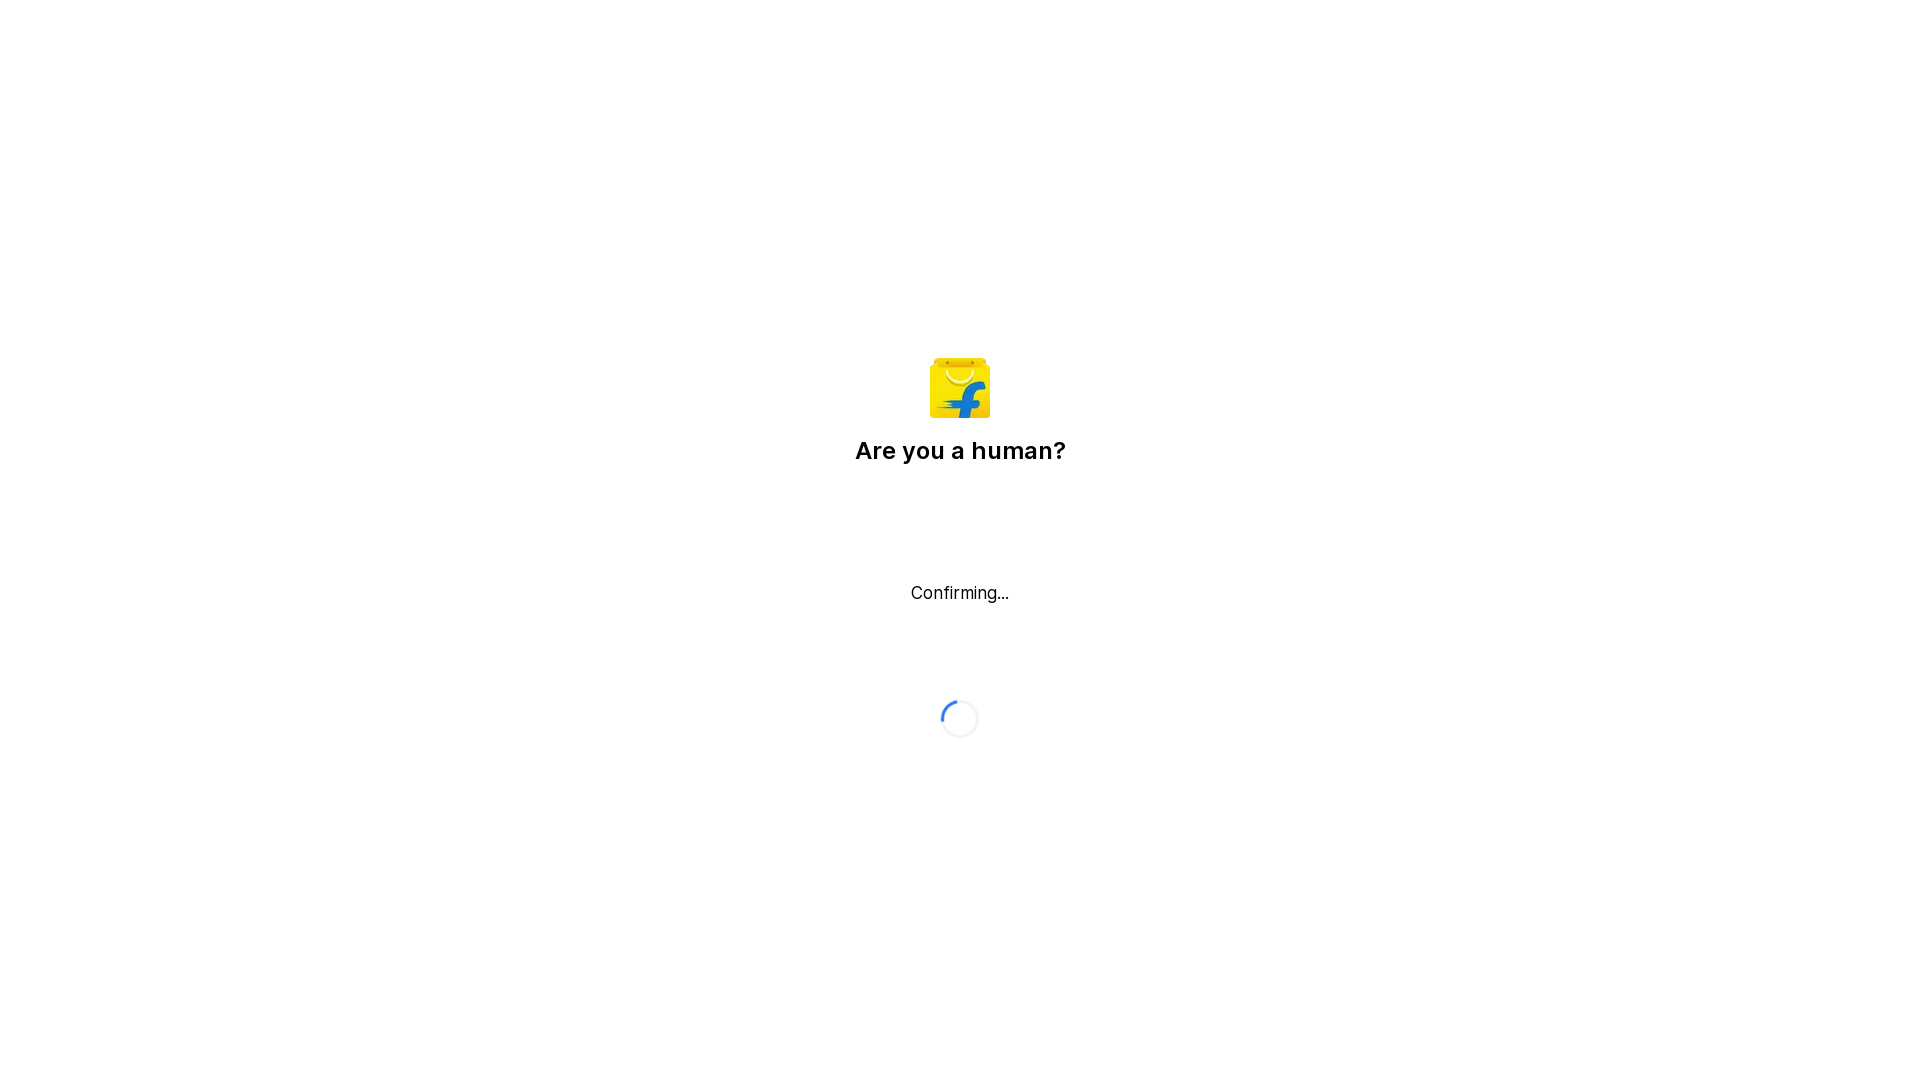